Fills the entire feedback form, submits it, clicks No to return to the form, and verifies all previously entered data is still present

Starting URL: https://acctabootcamp.github.io/site/tasks/provide_feedback

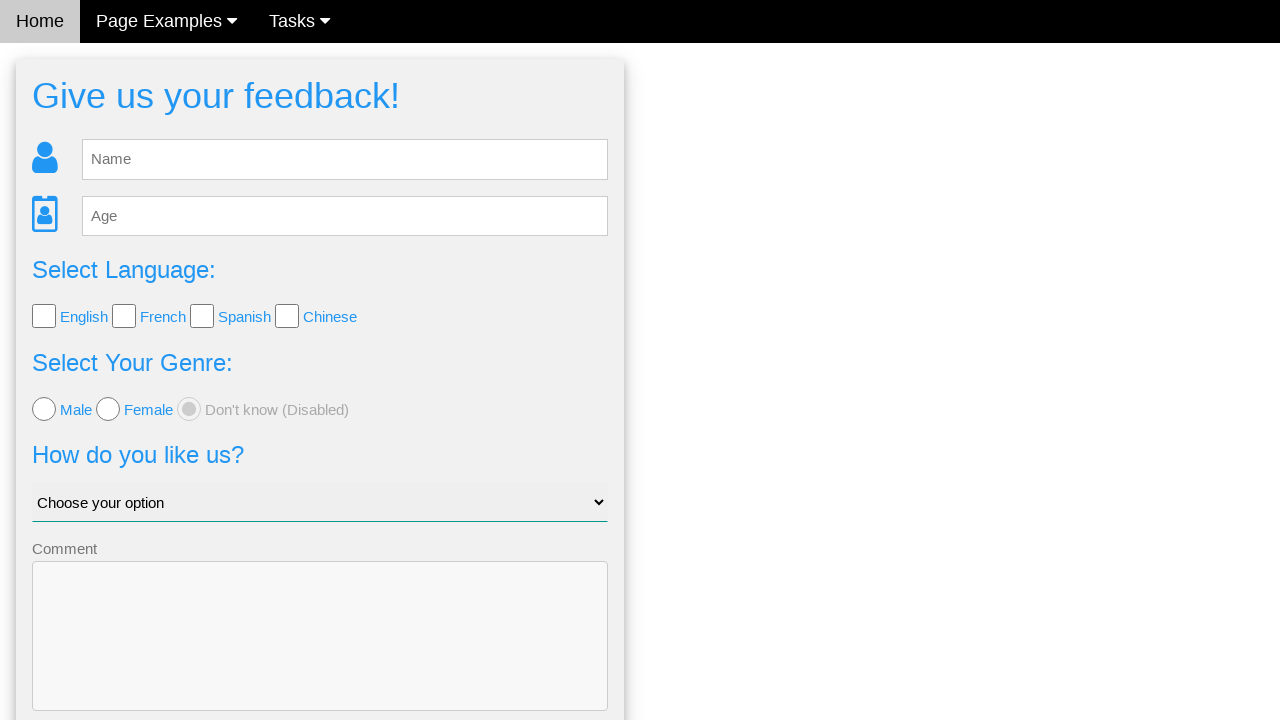

Filled name field with 'Jany' on #fb_name
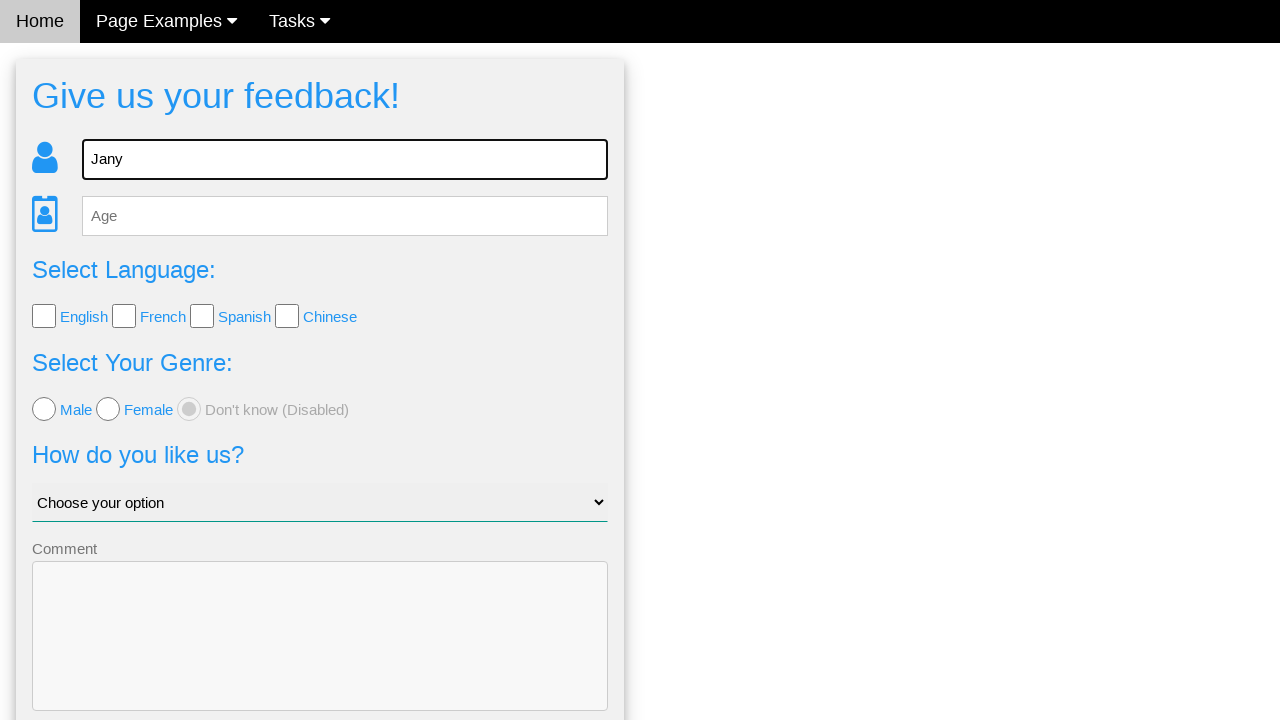

Filled age field with '34' on #fb_age
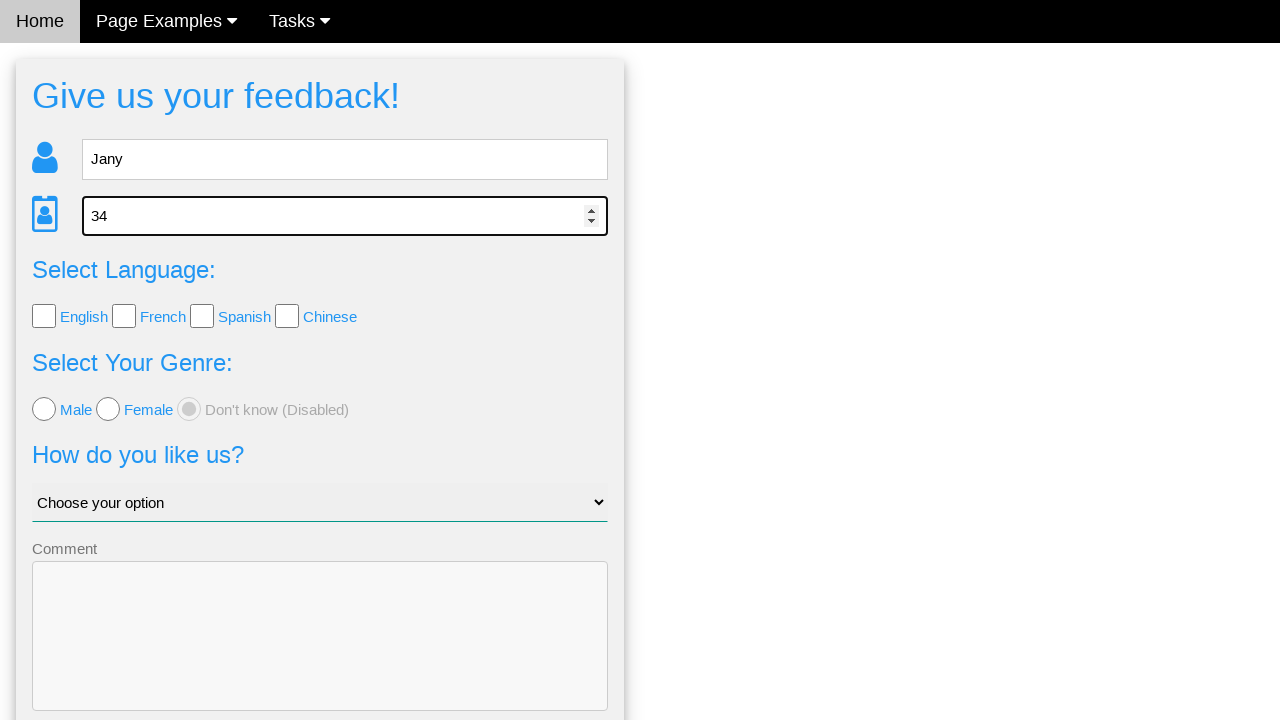

Selected Chinese language checkbox at (287, 316) on input[value='Chinese']
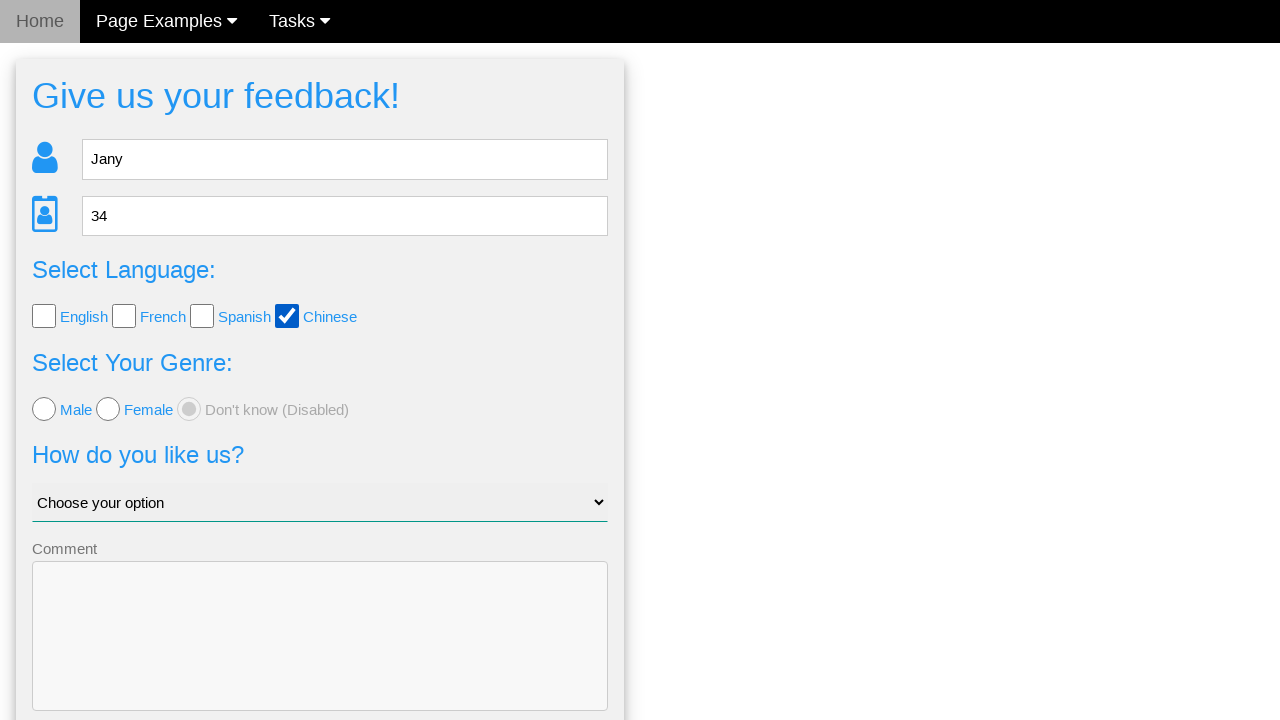

Selected female radio button at (108, 409) on input[value='female']
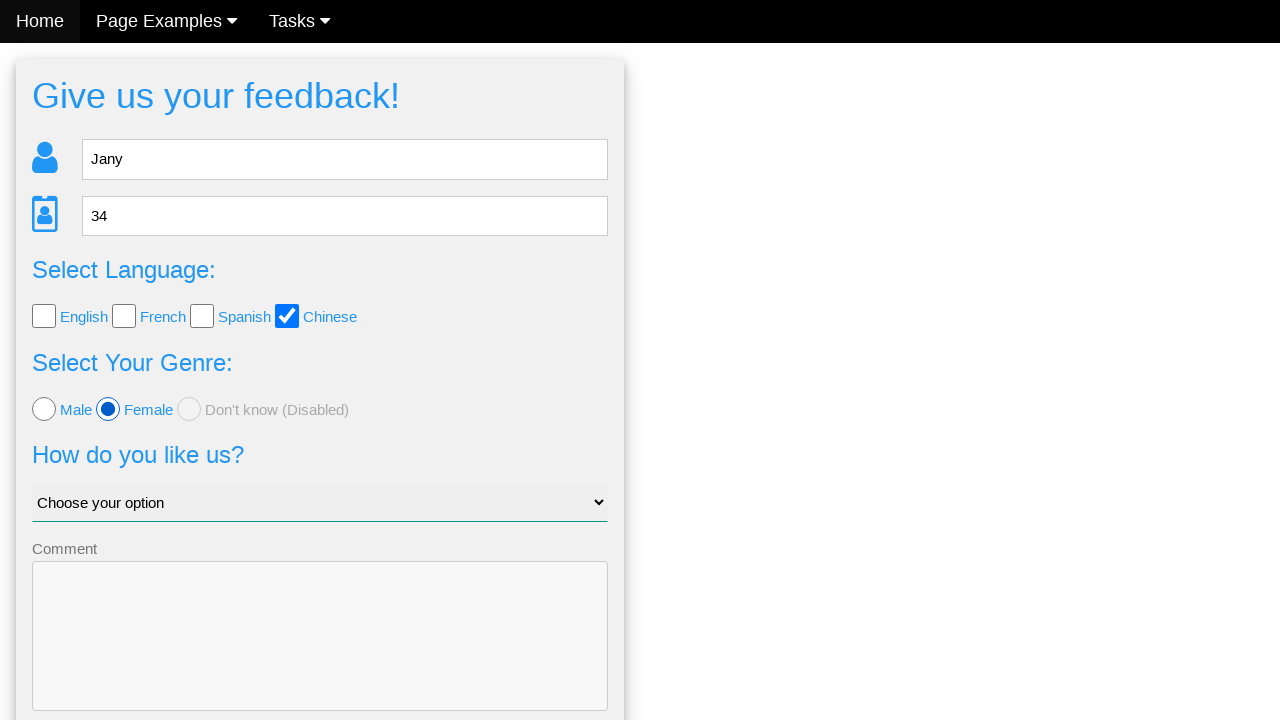

Selected 'Why me?' from dropdown on #like_us
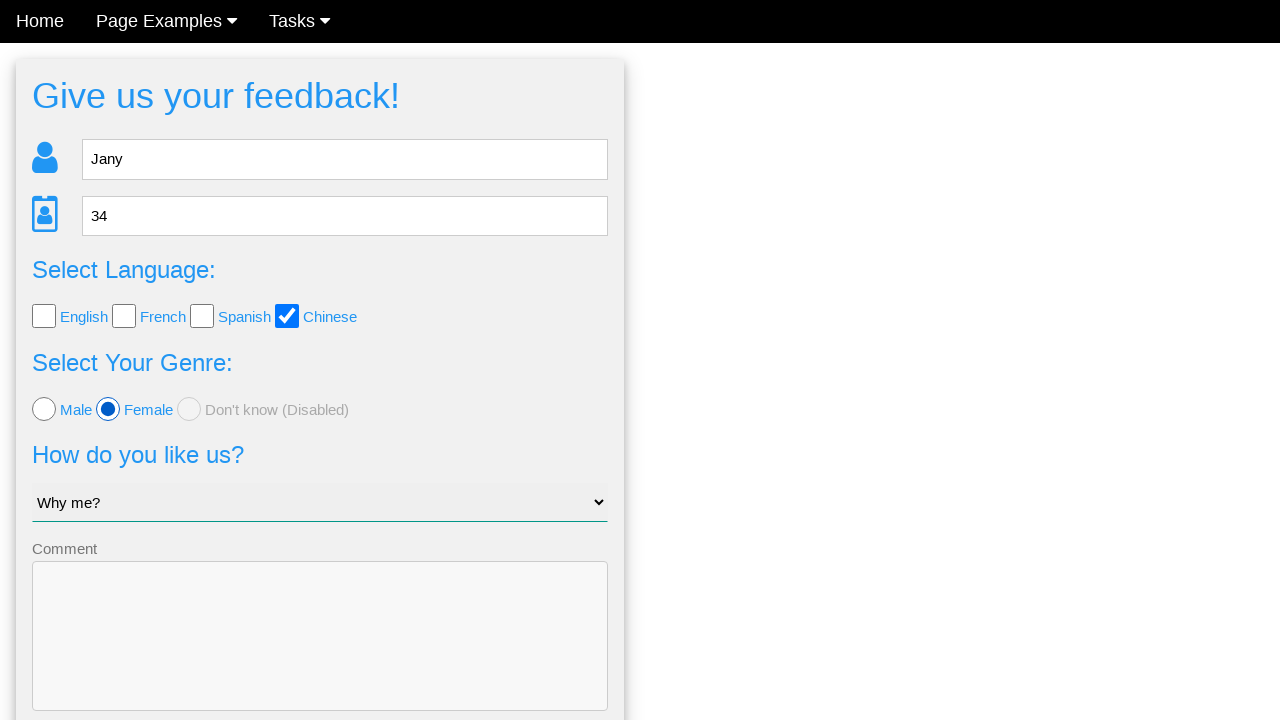

Filled comment textarea with 'Good morning' on #fb_form > form > div:nth-child(6) > textarea
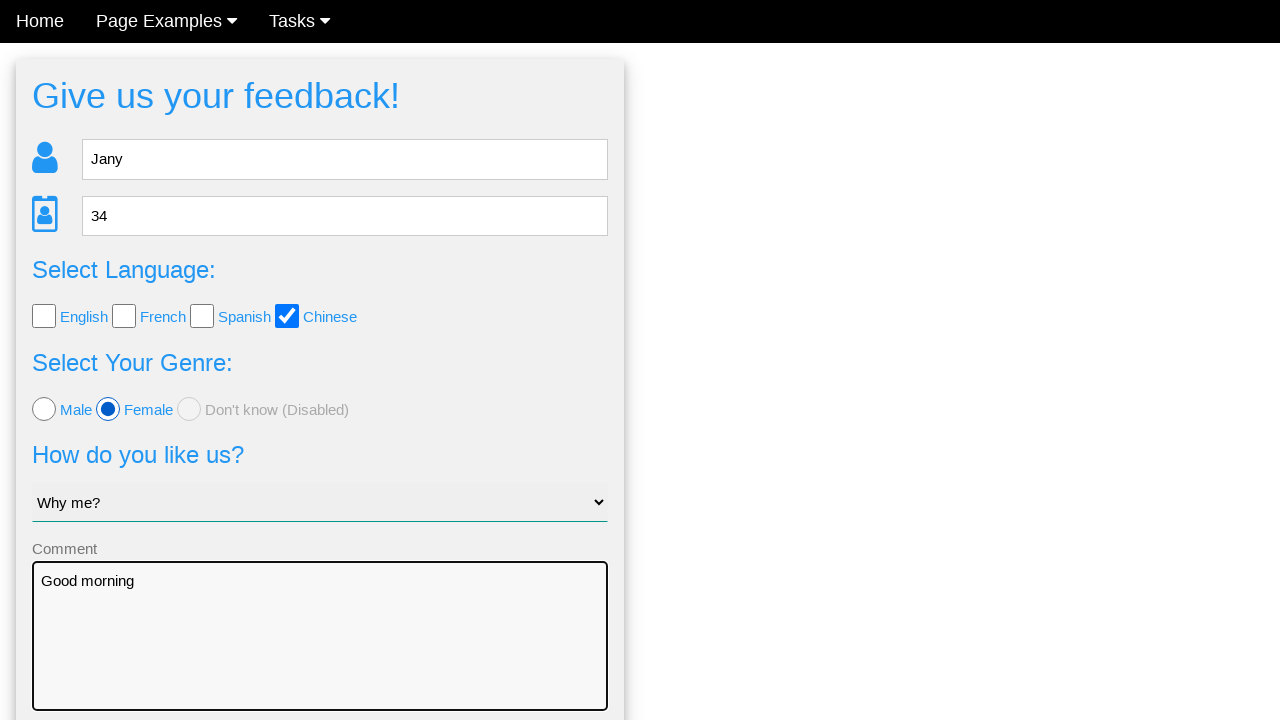

Clicked Send button to submit feedback form at (320, 656) on xpath=//button[@type='submit']
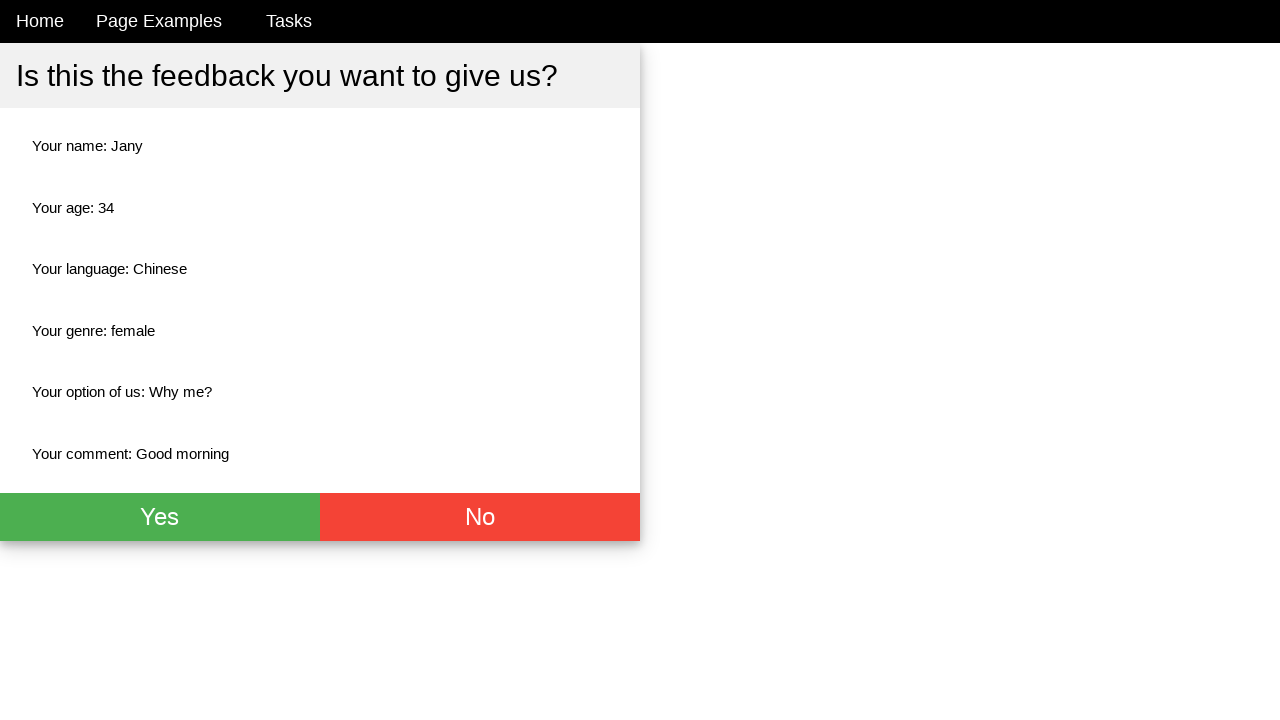

Waited for confirmation dialog to appear
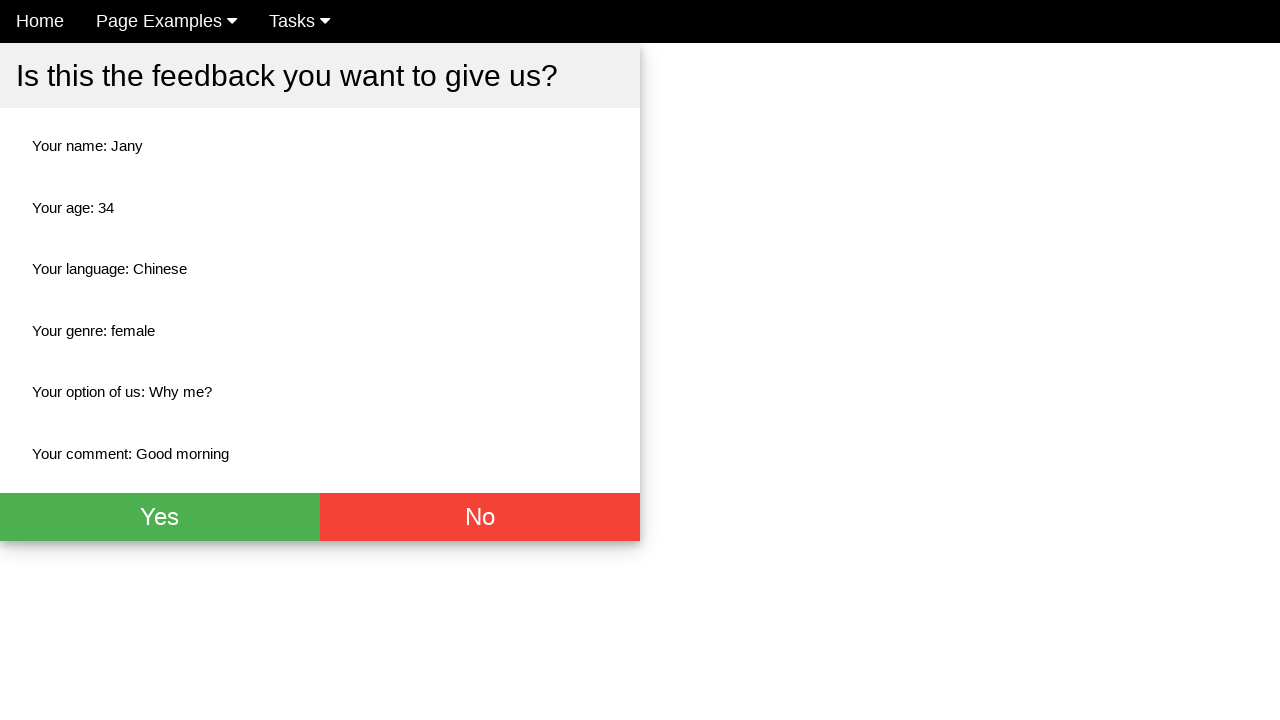

Clicked No button to return to feedback form at (480, 517) on xpath=//*[@id='fb_thx']//button[2]
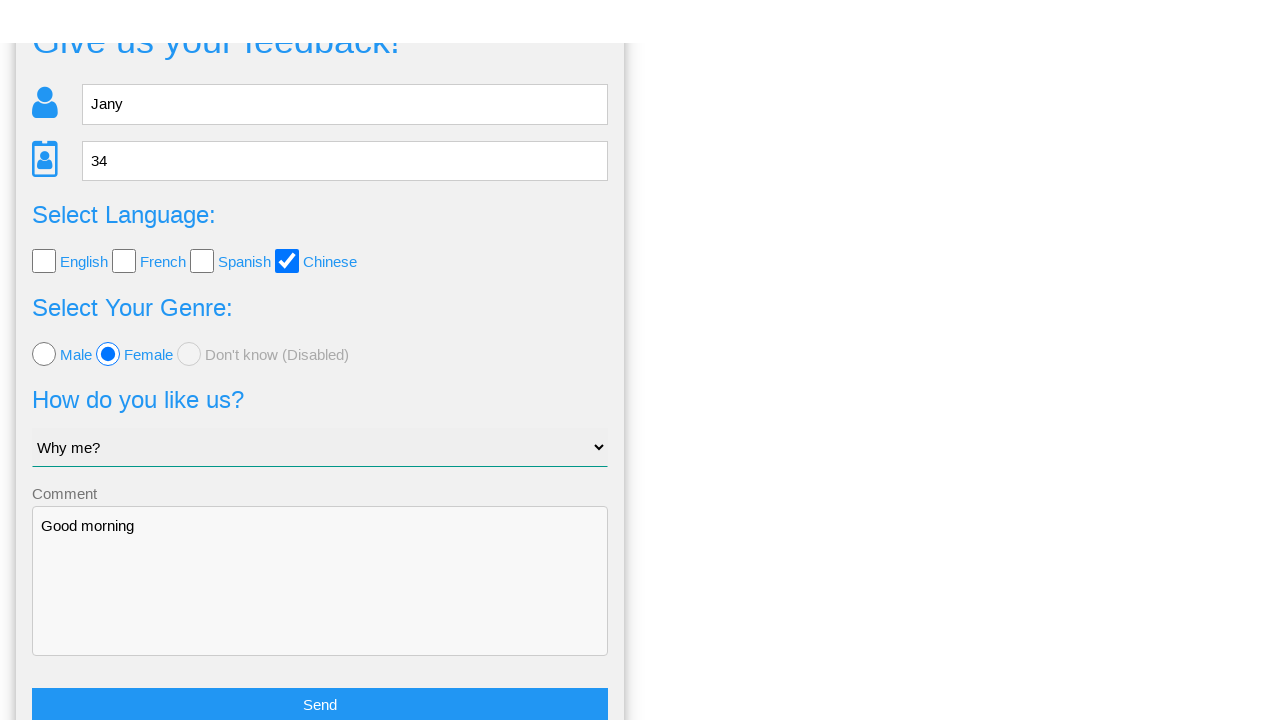

Waited for feedback form to reload
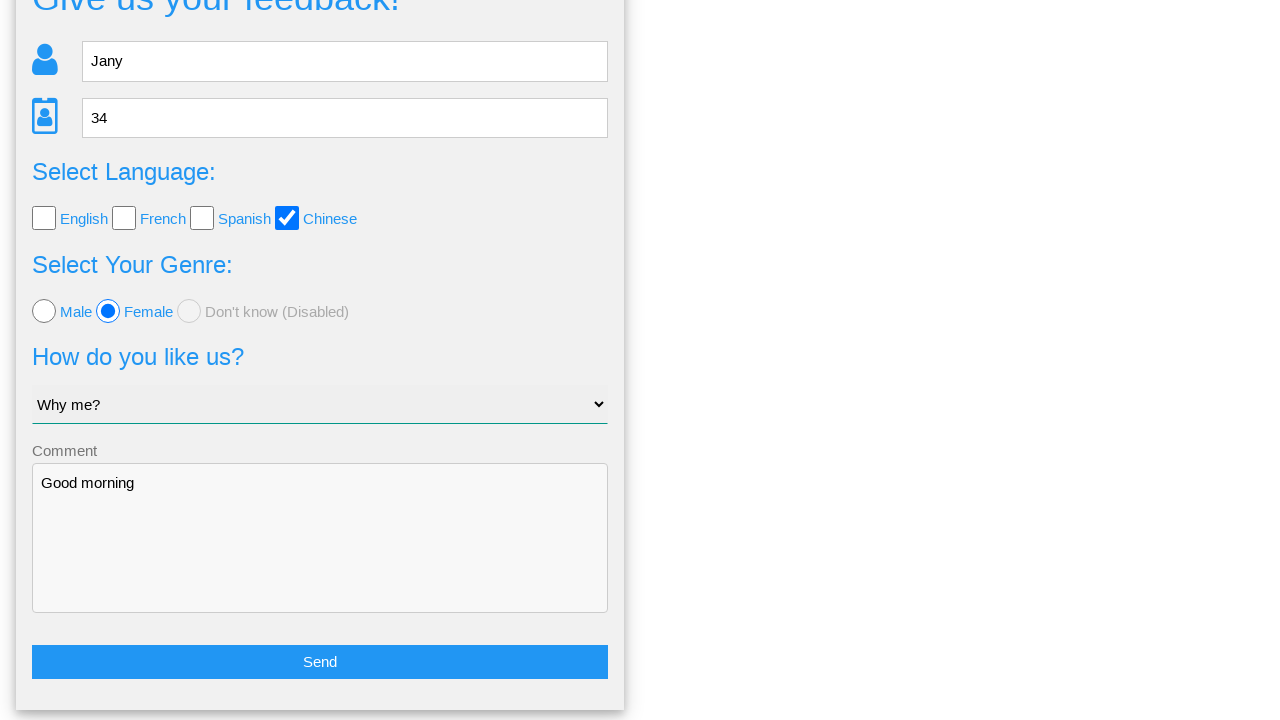

Verified name field still contains 'Jany'
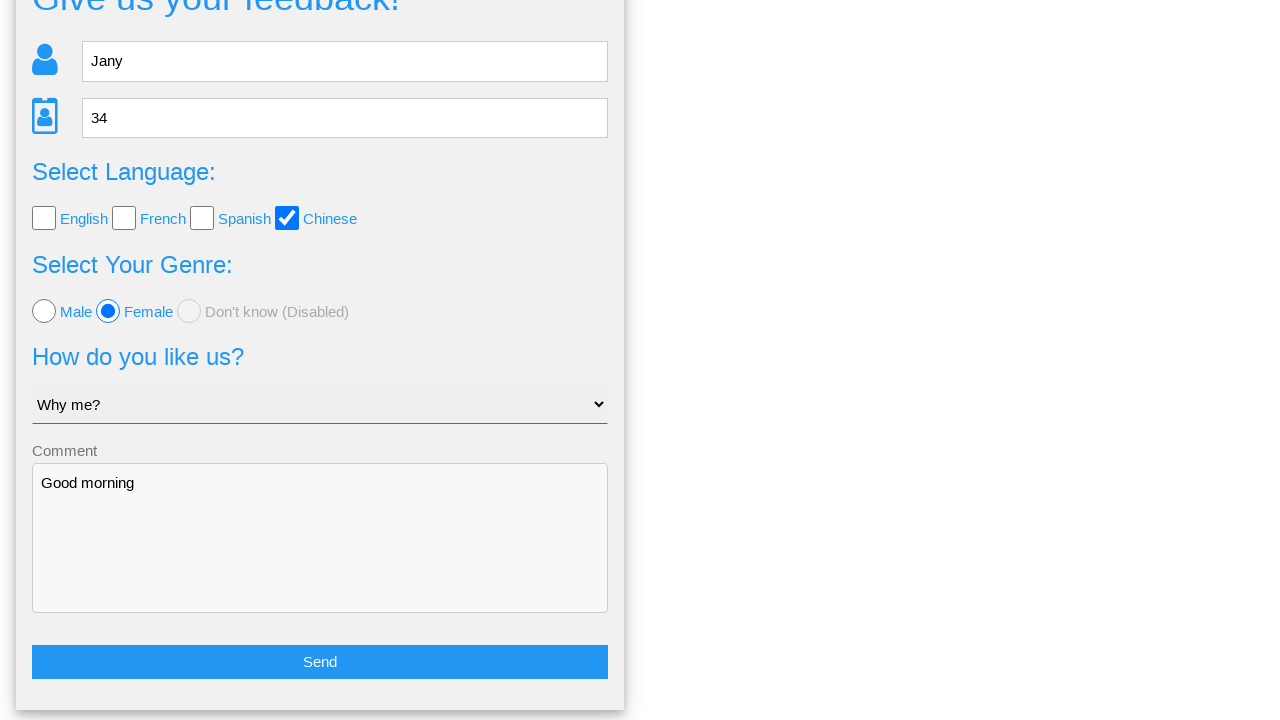

Verified age field still contains '34'
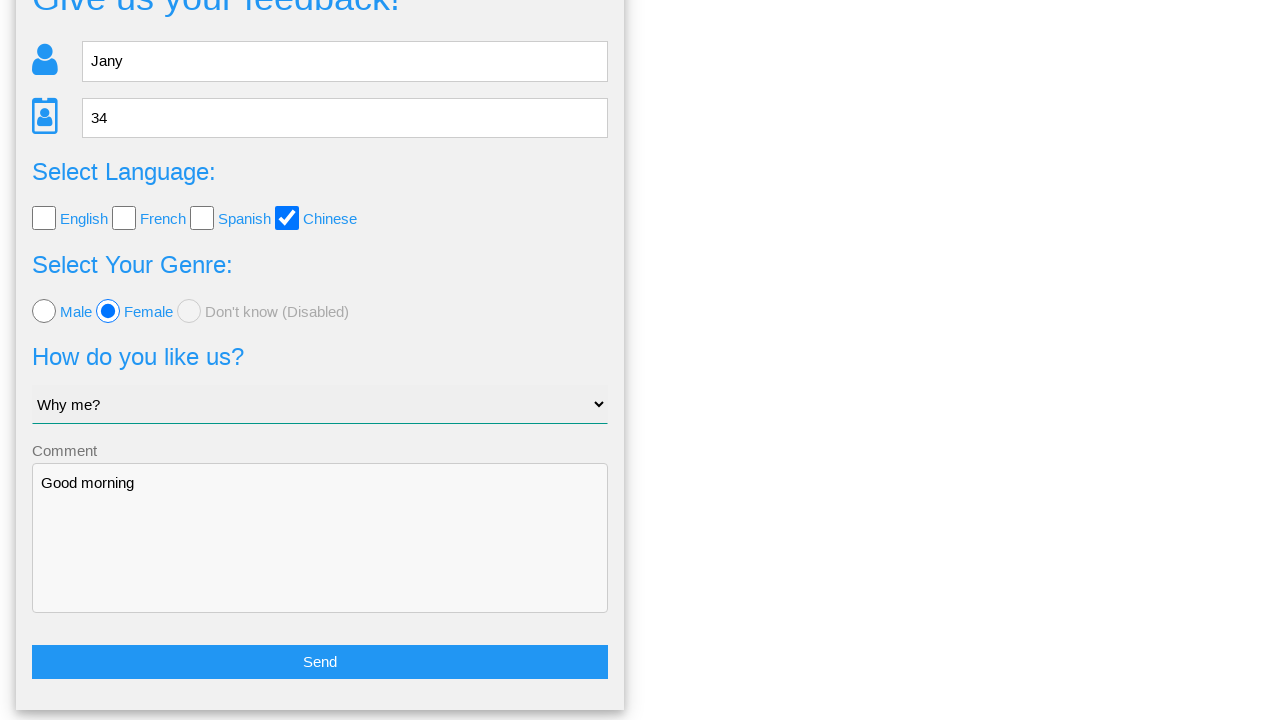

Verified Chinese language checkbox is still checked
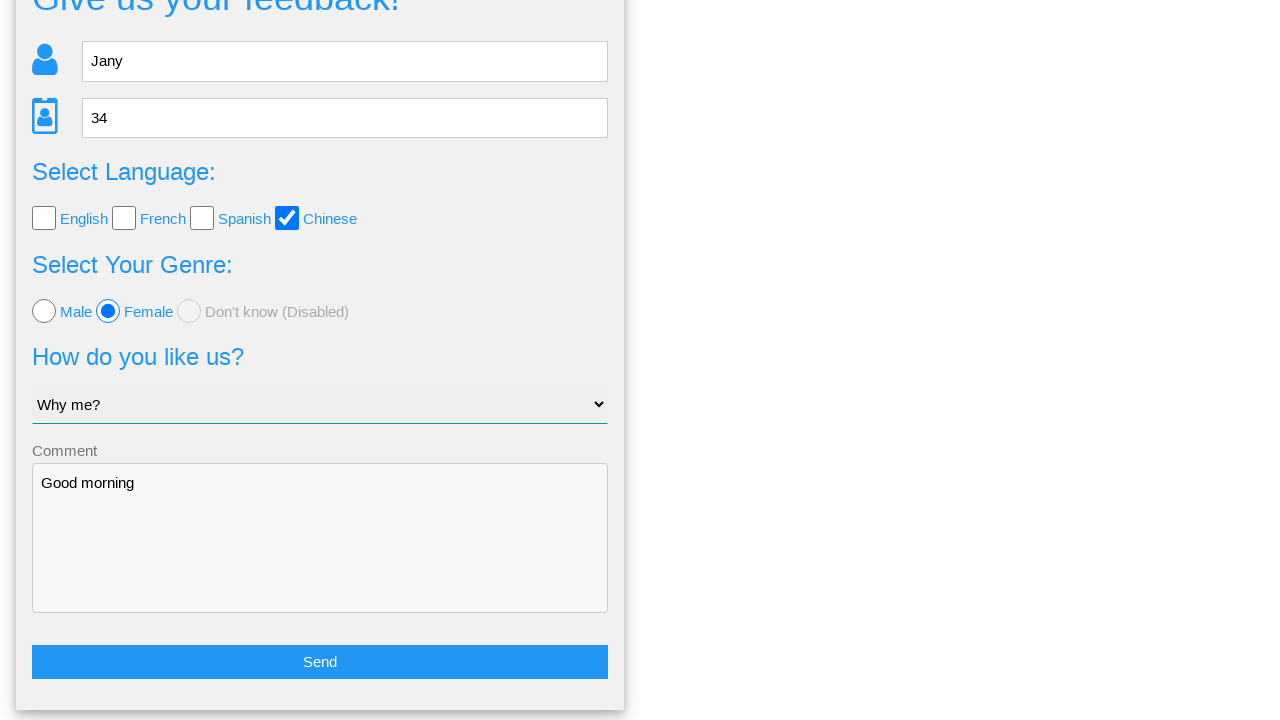

Verified female radio button is still checked
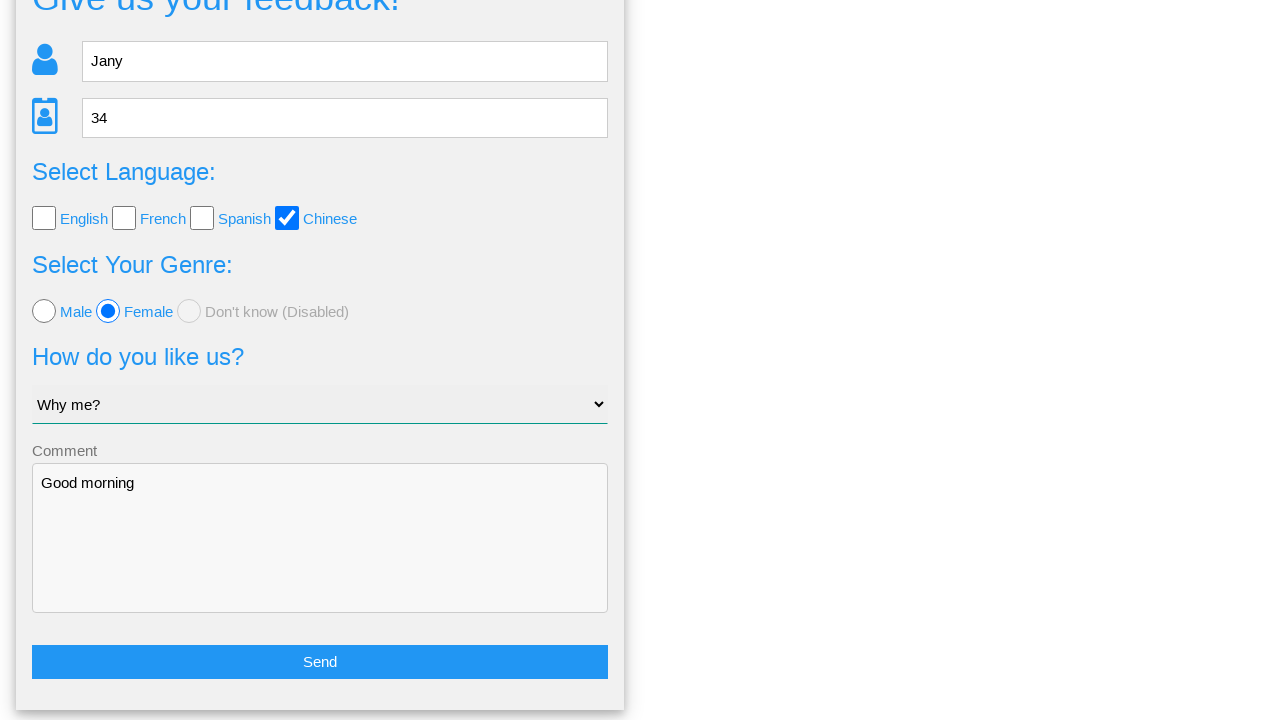

Verified dropdown still shows 'Why me?' selected
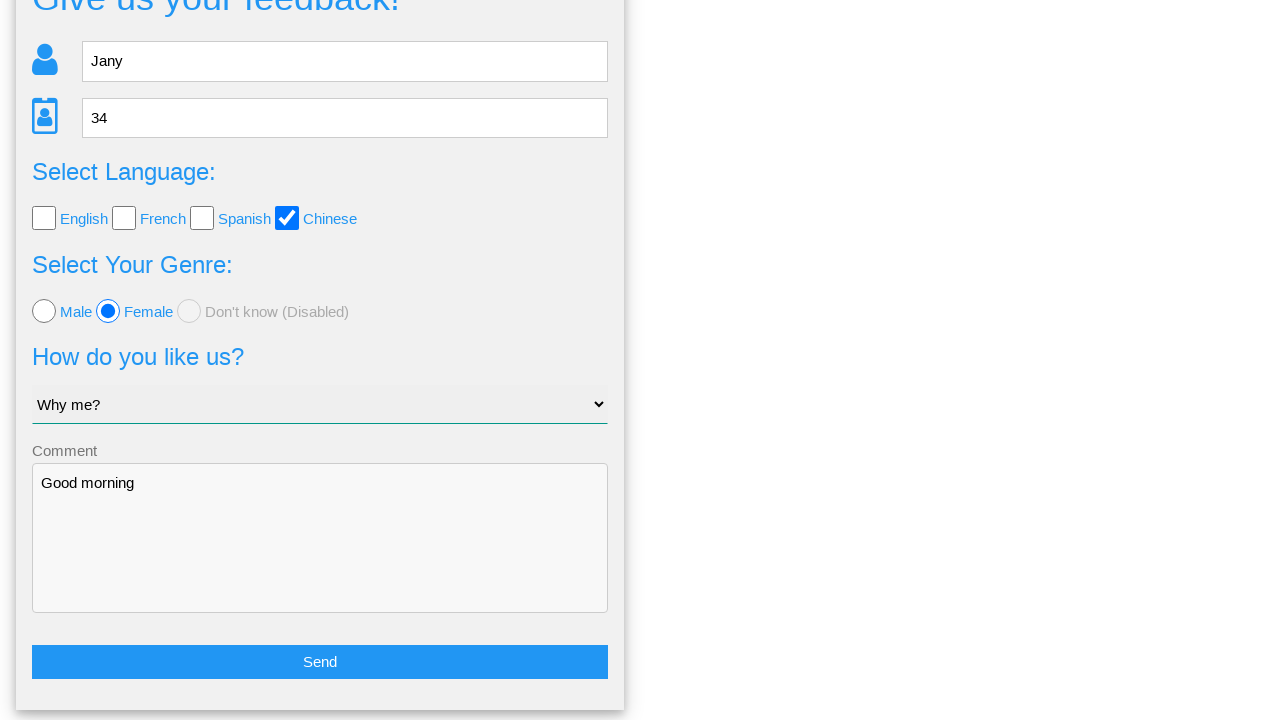

Verified comment textarea still contains 'Good morning'
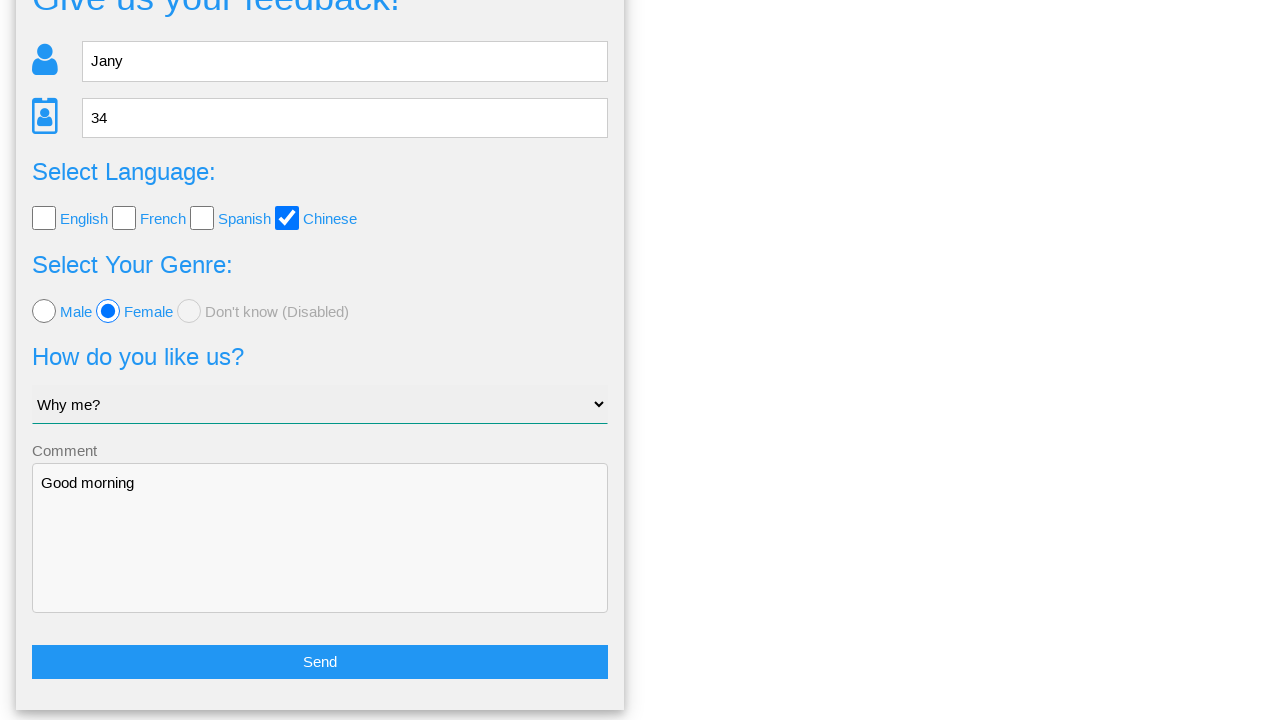

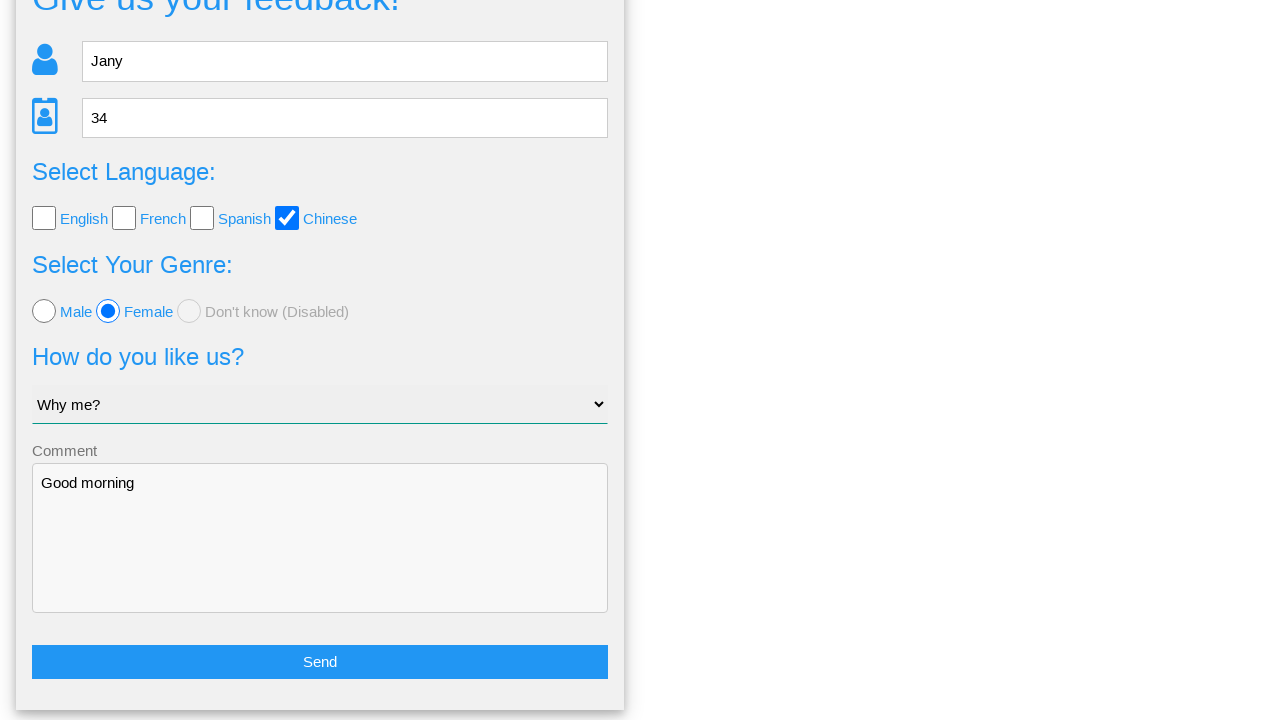